Navigates to WebDriver.io documentation page and scrolls to the footer section to verify page elements are present

Starting URL: https://v5.webdriver.io/docs/api.html

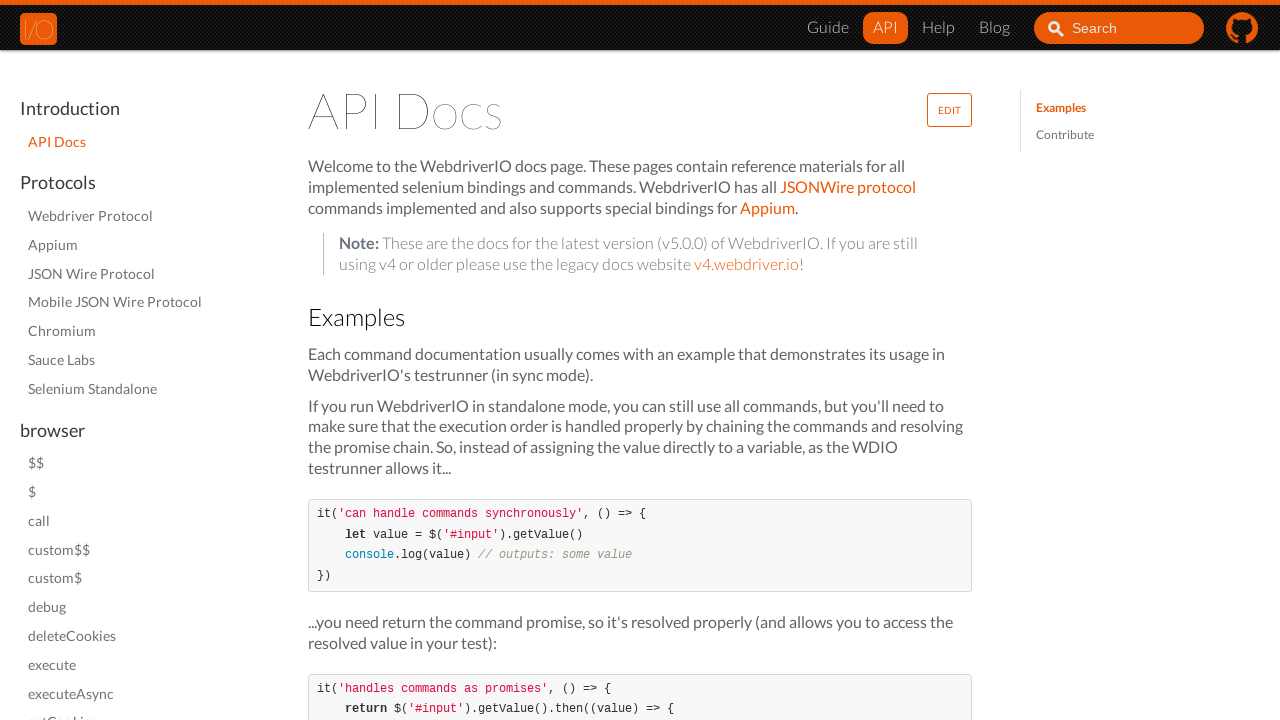

Waited for first navigation element in docs sidebar
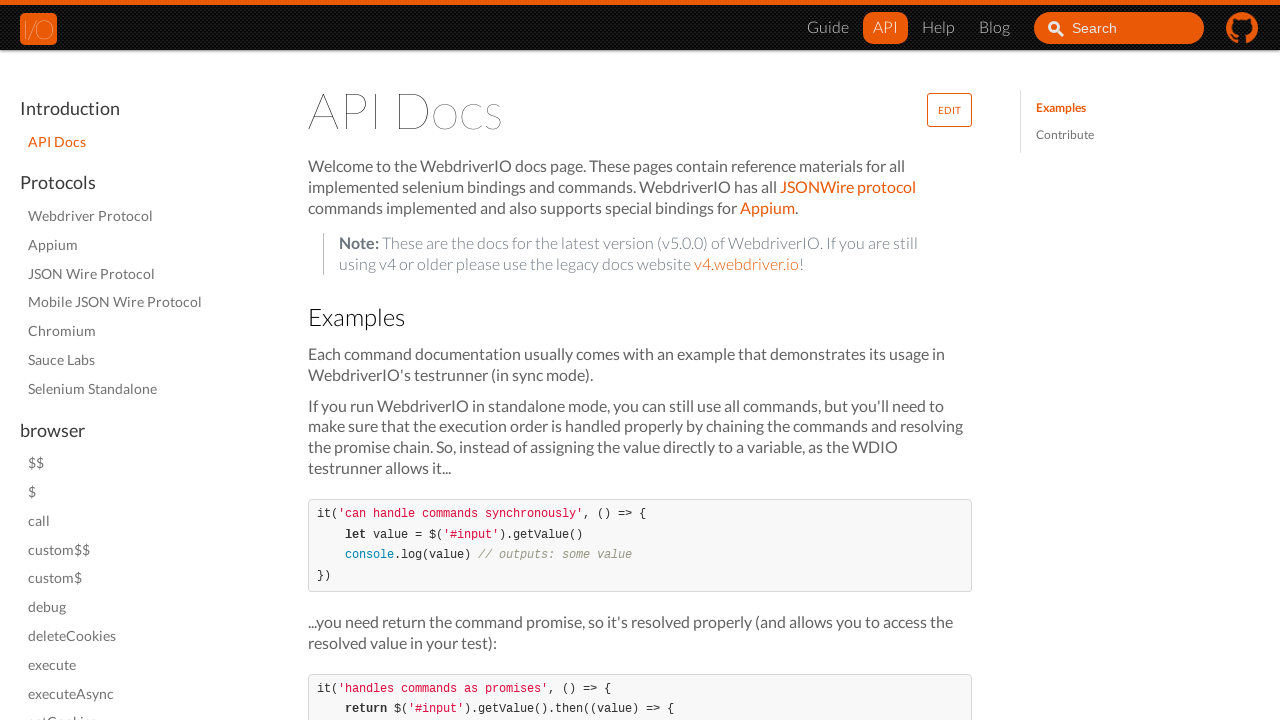

Waited for second navigation element in docs sidebar
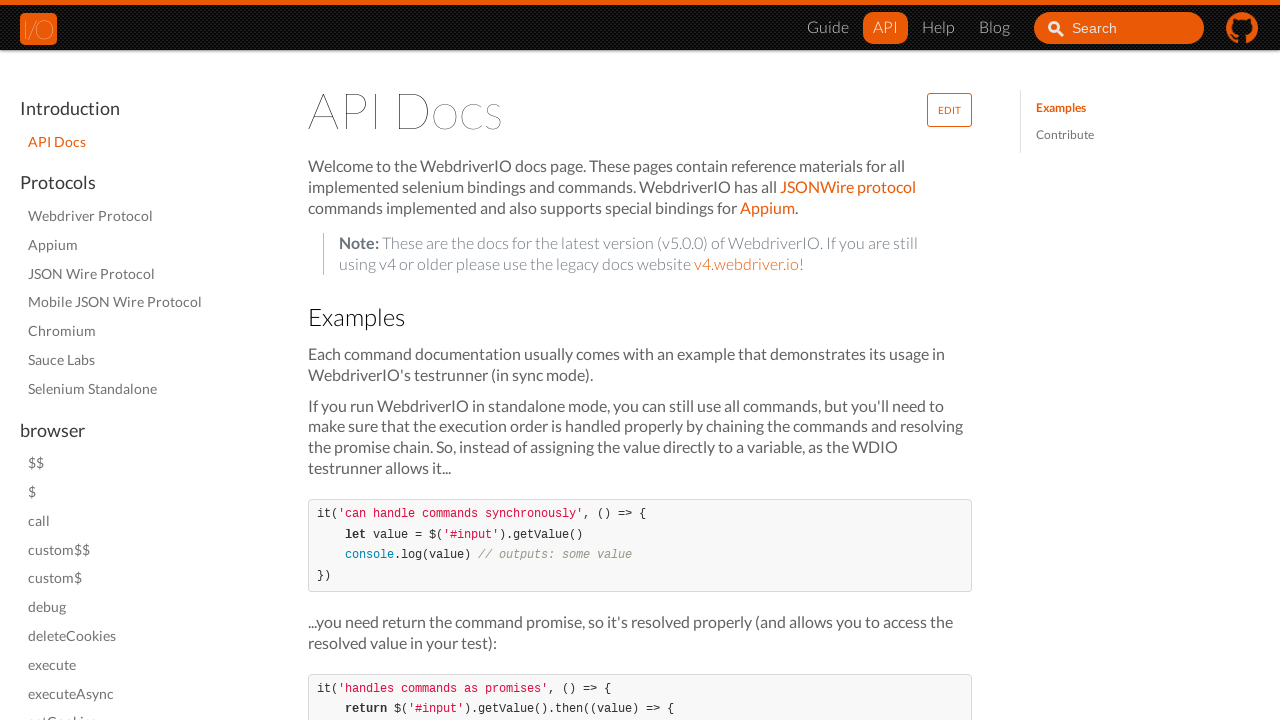

Waited for main content article first paragraph link
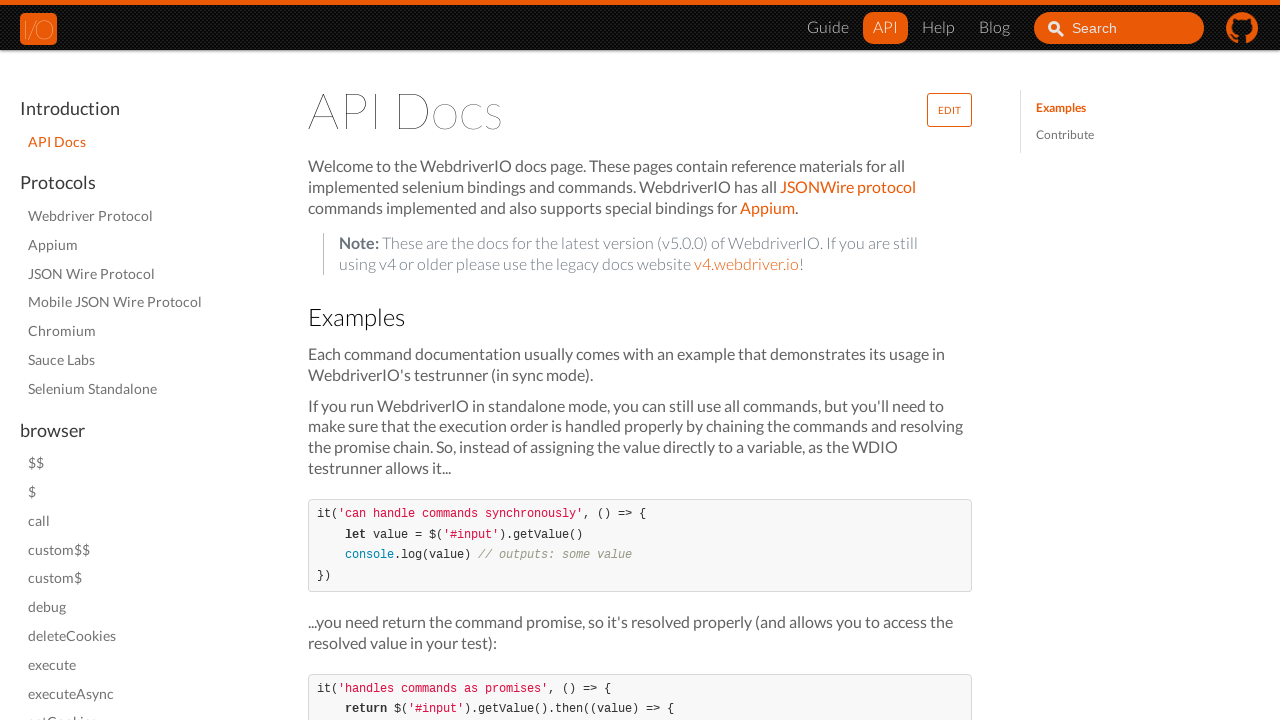

Waited for main content article second paragraph
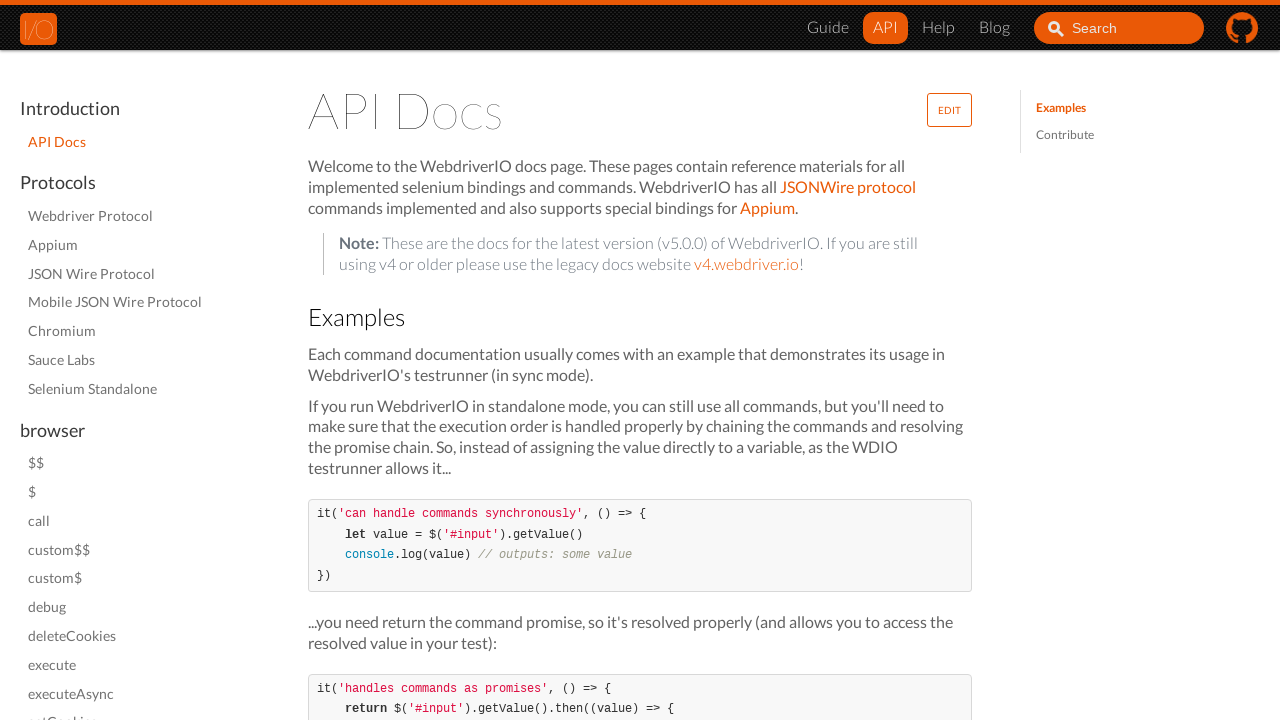

Located footer element for scrolling
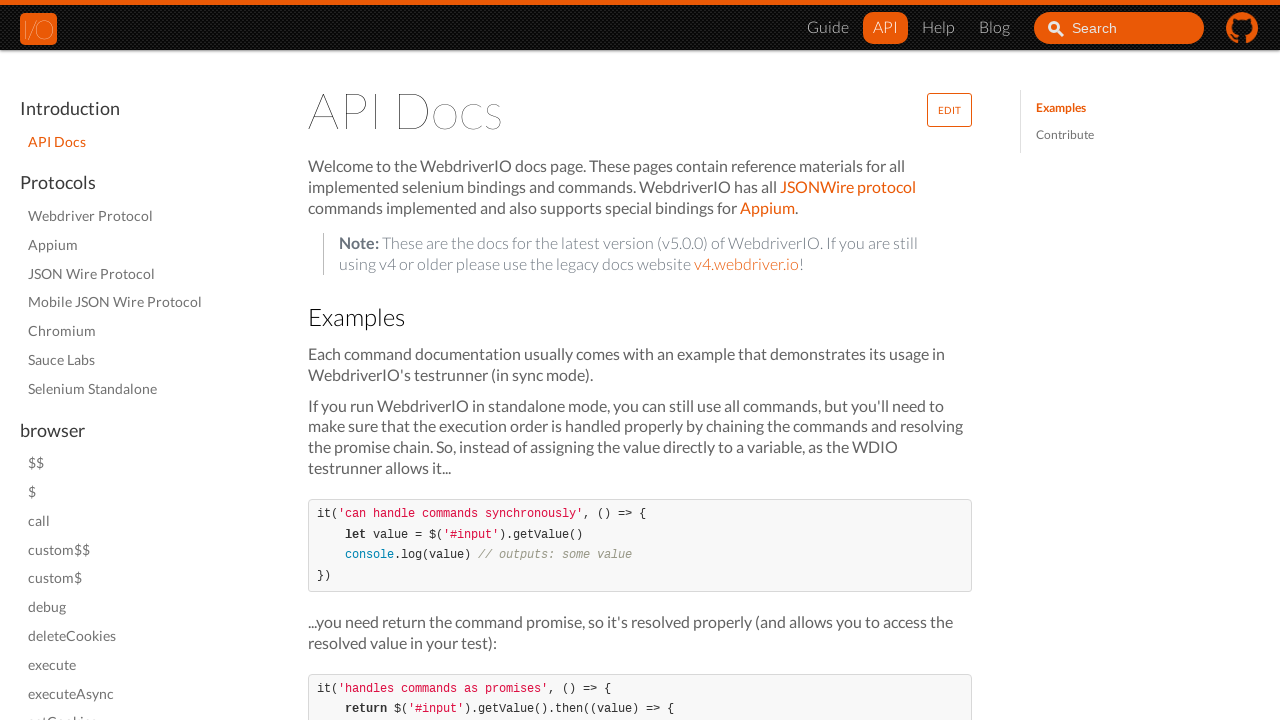

Scrolled to footer section
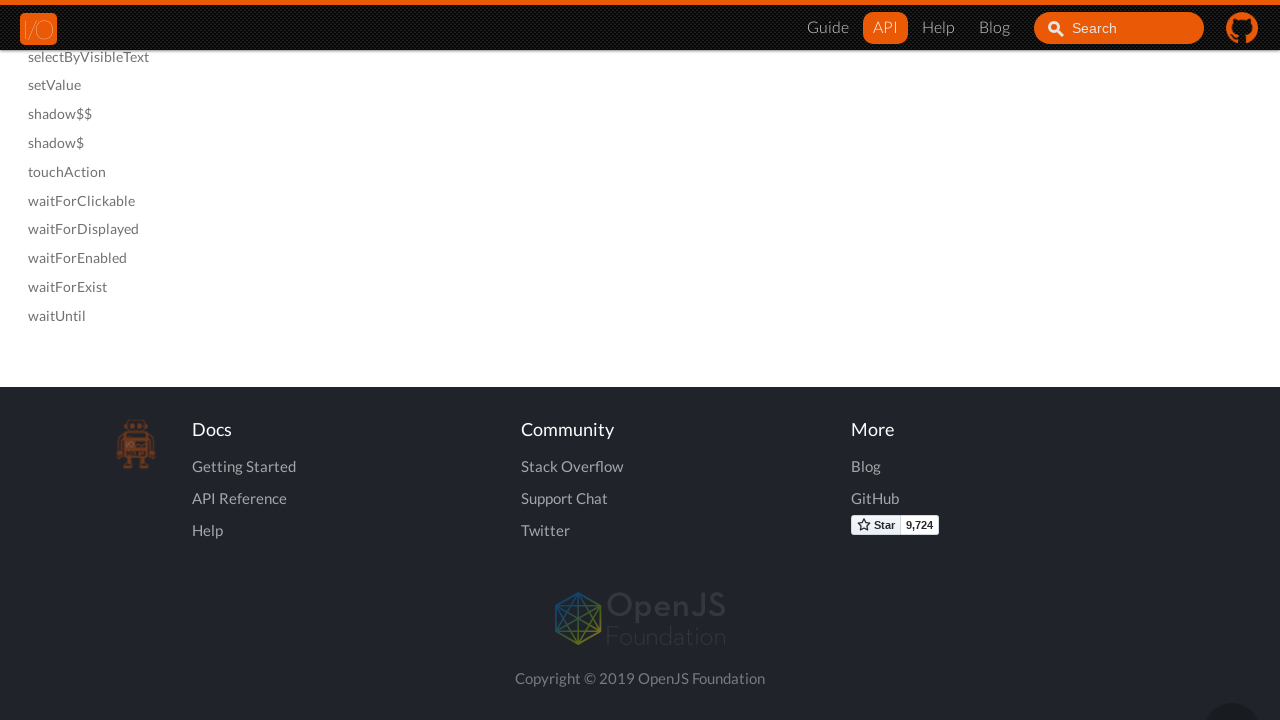

Verified footer sitemap first section third link
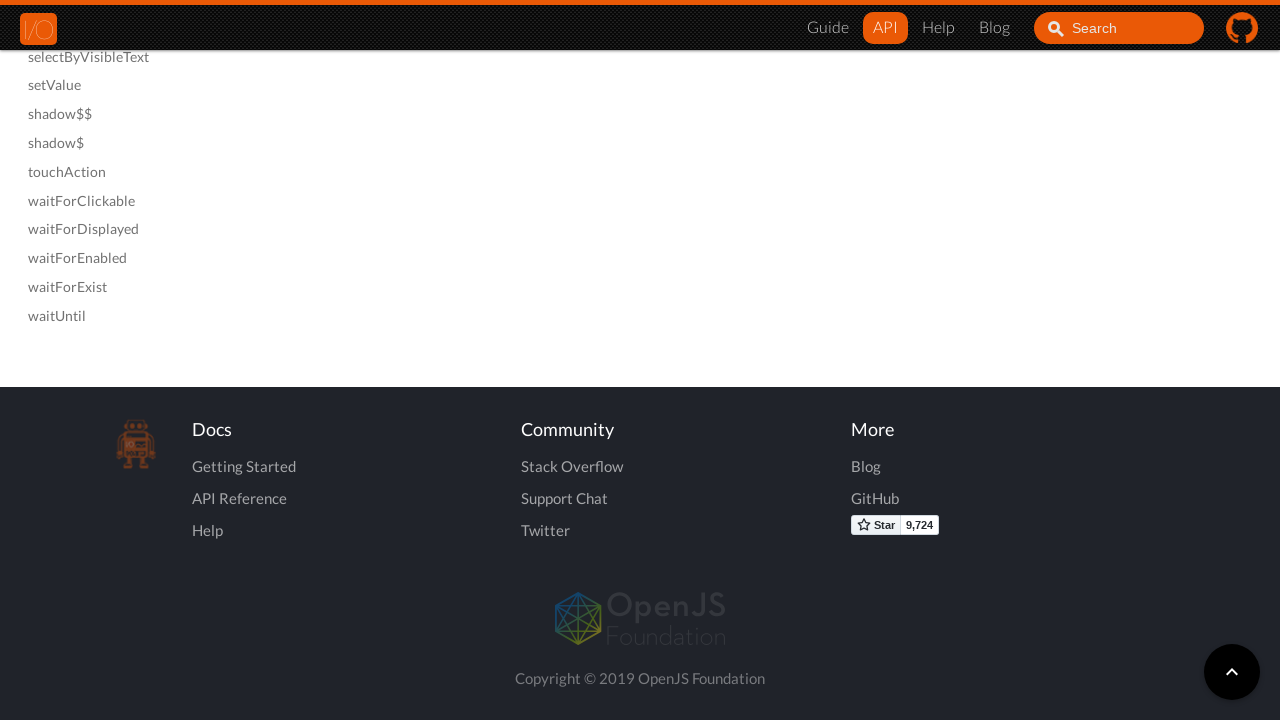

Verified footer sitemap second section second link
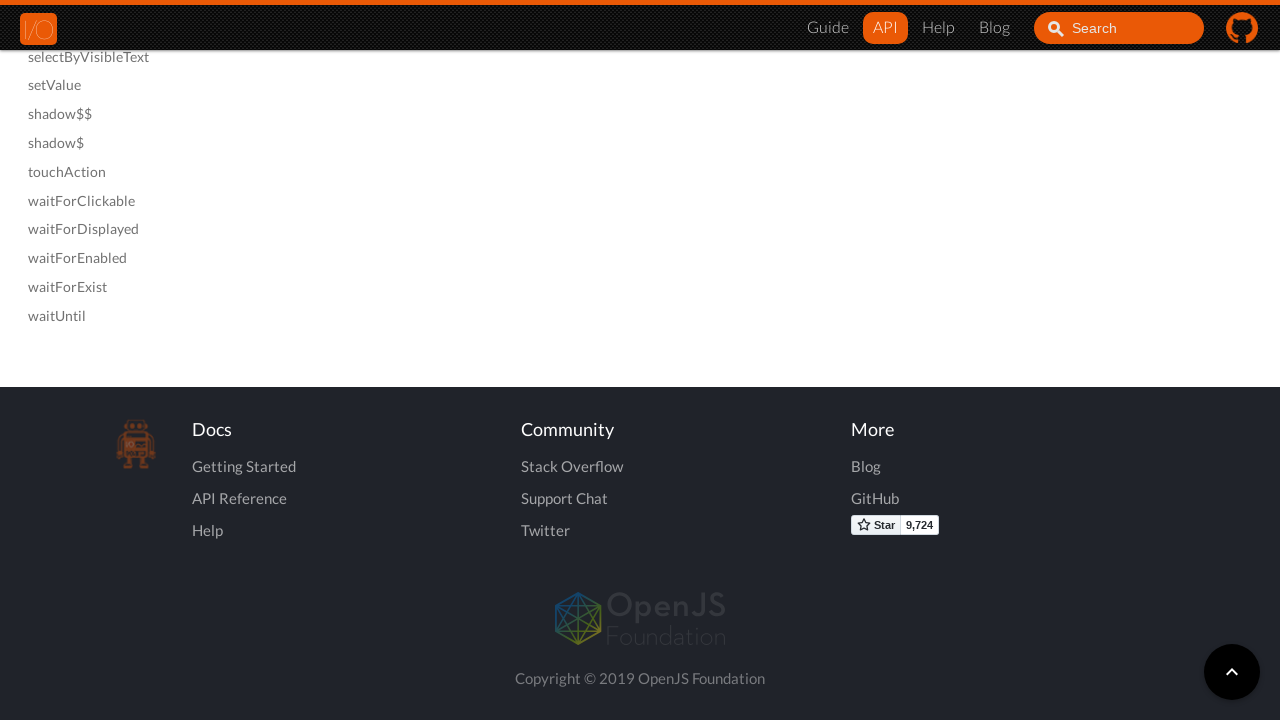

Verified footer sitemap third section second link
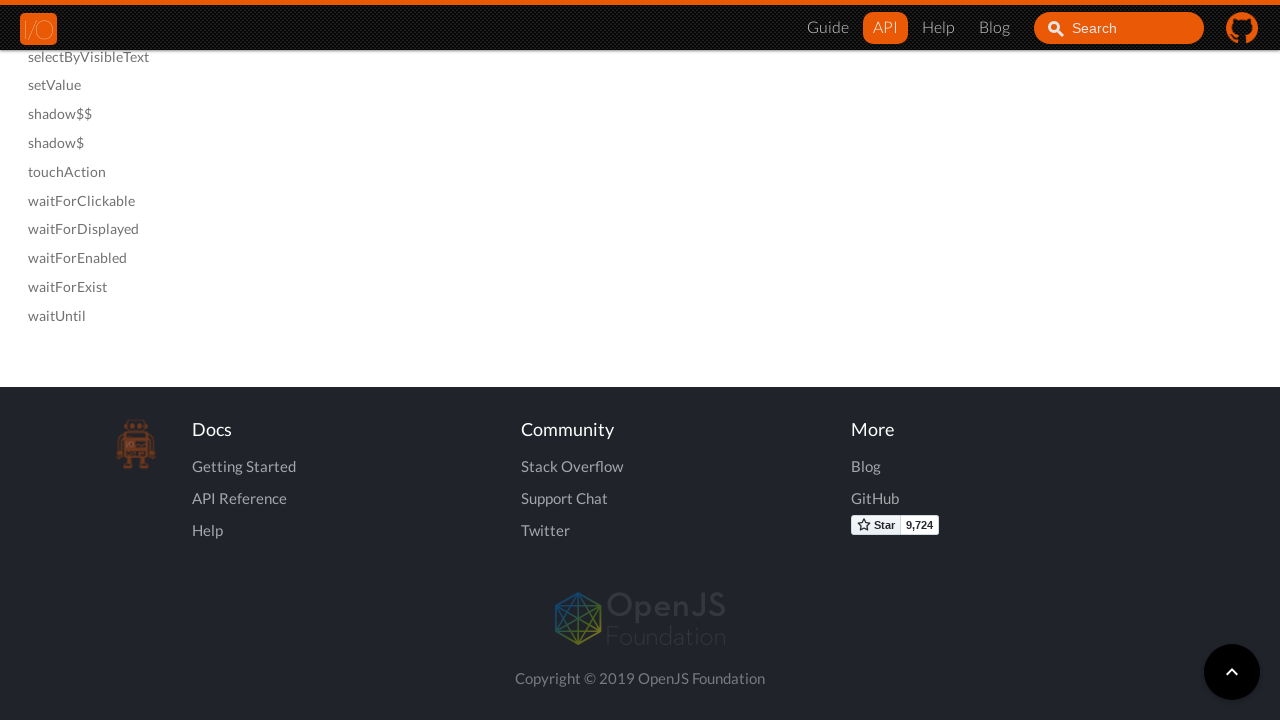

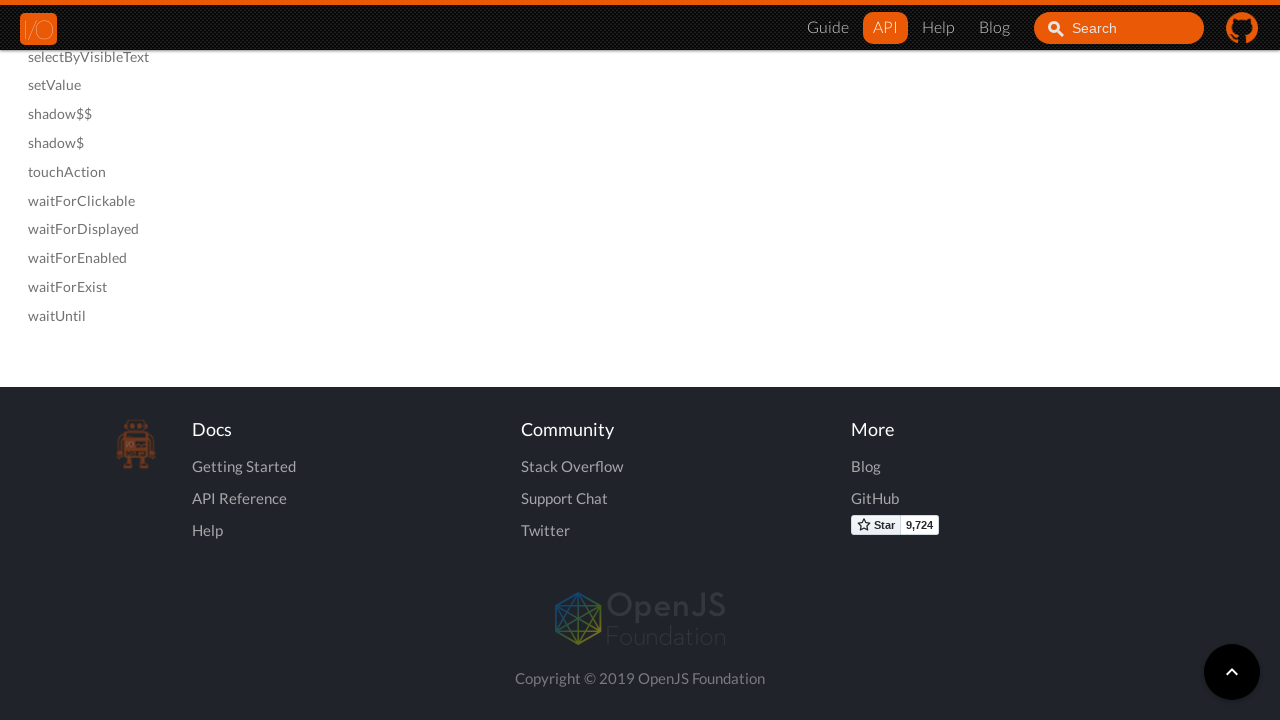